Tests the Add/Remove Elements functionality by navigating to the page, adding an element, and then deleting it

Starting URL: https://the-internet.herokuapp.com/

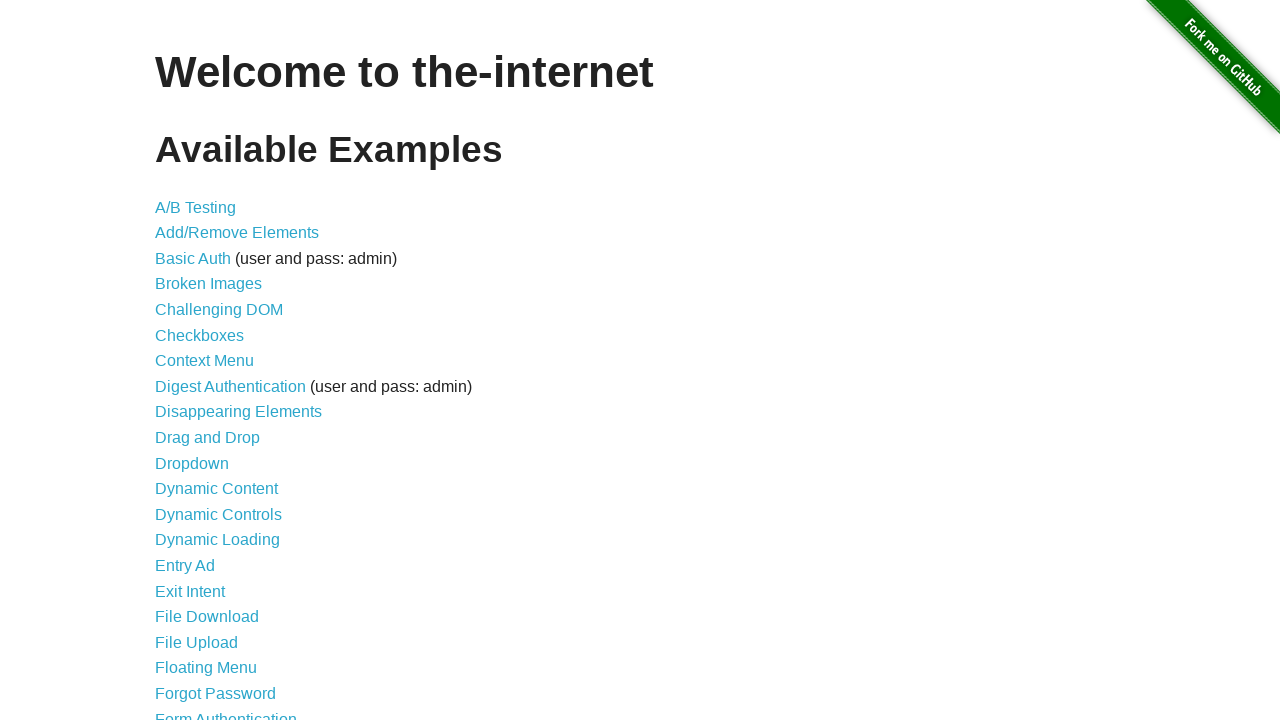

Clicked on Add/Remove Elements link at (237, 233) on xpath=//li//a[contains(text(),'Add/Remove Elements')]
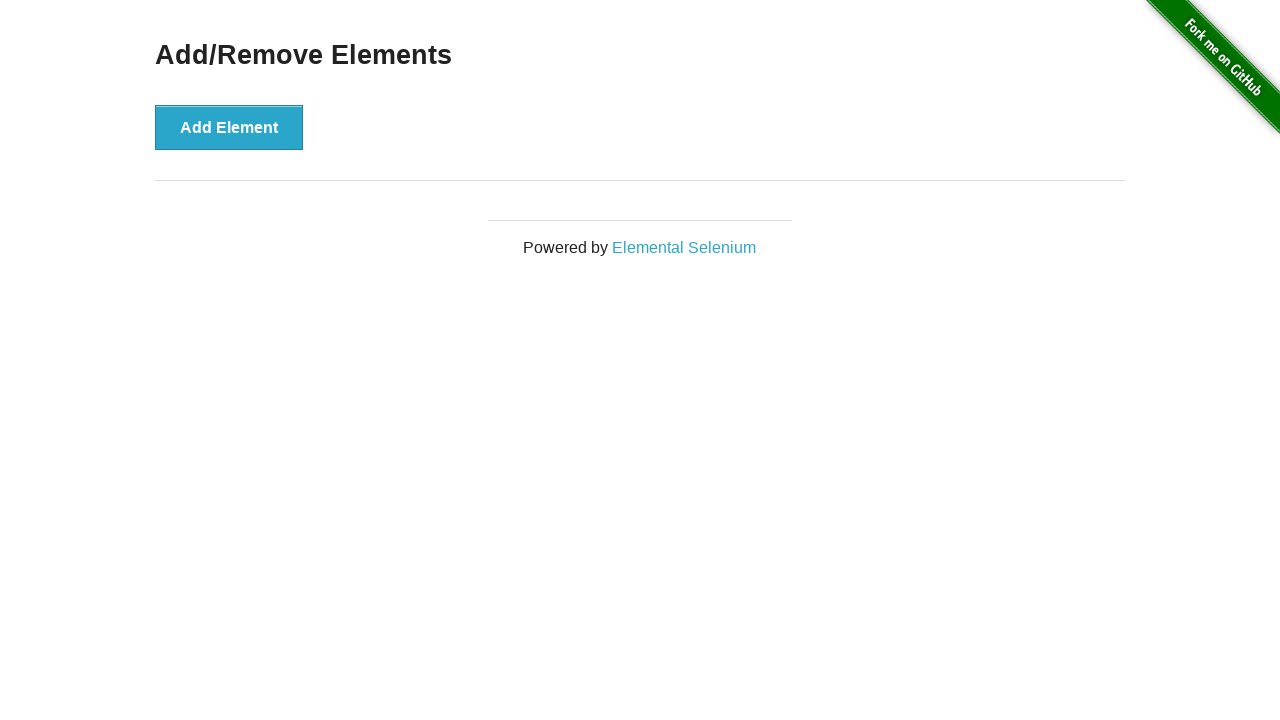

Clicked Add Element button to create a new element at (229, 127) on xpath=//button[contains(text(),'Add Element')]
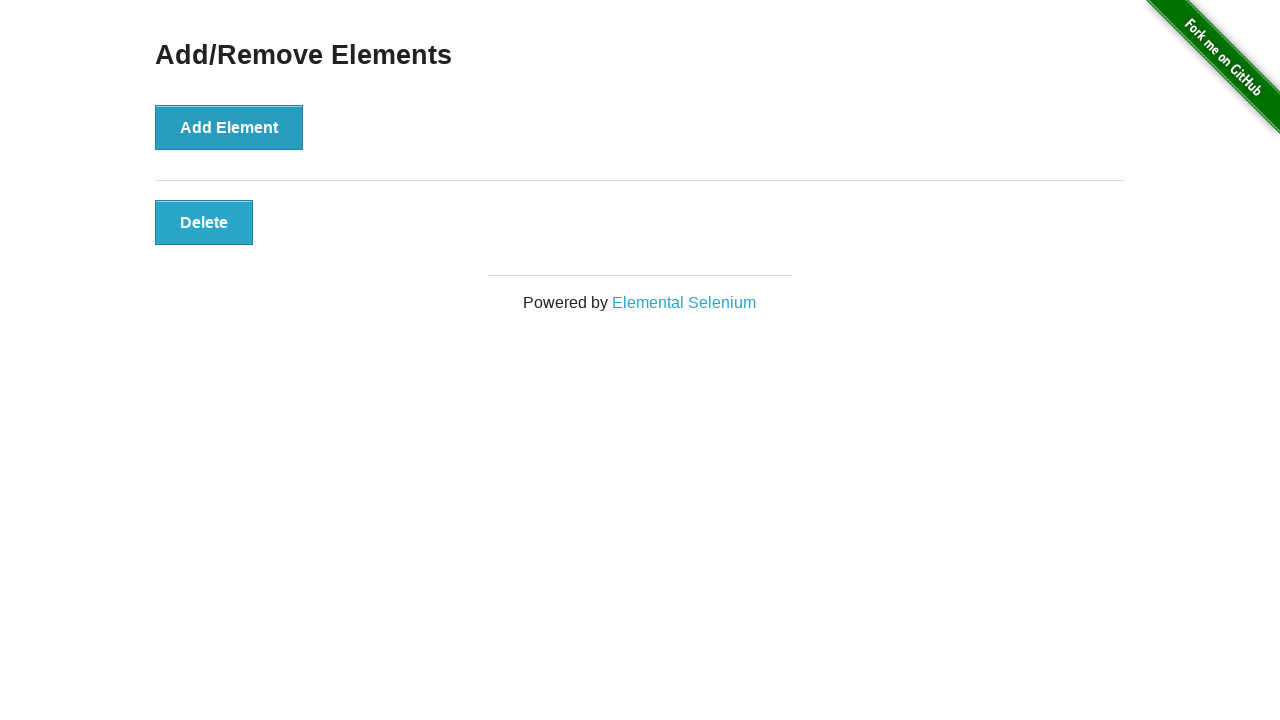

Clicked Delete button to remove the element at (204, 222) on xpath=//button[contains(text(),'Delete')]
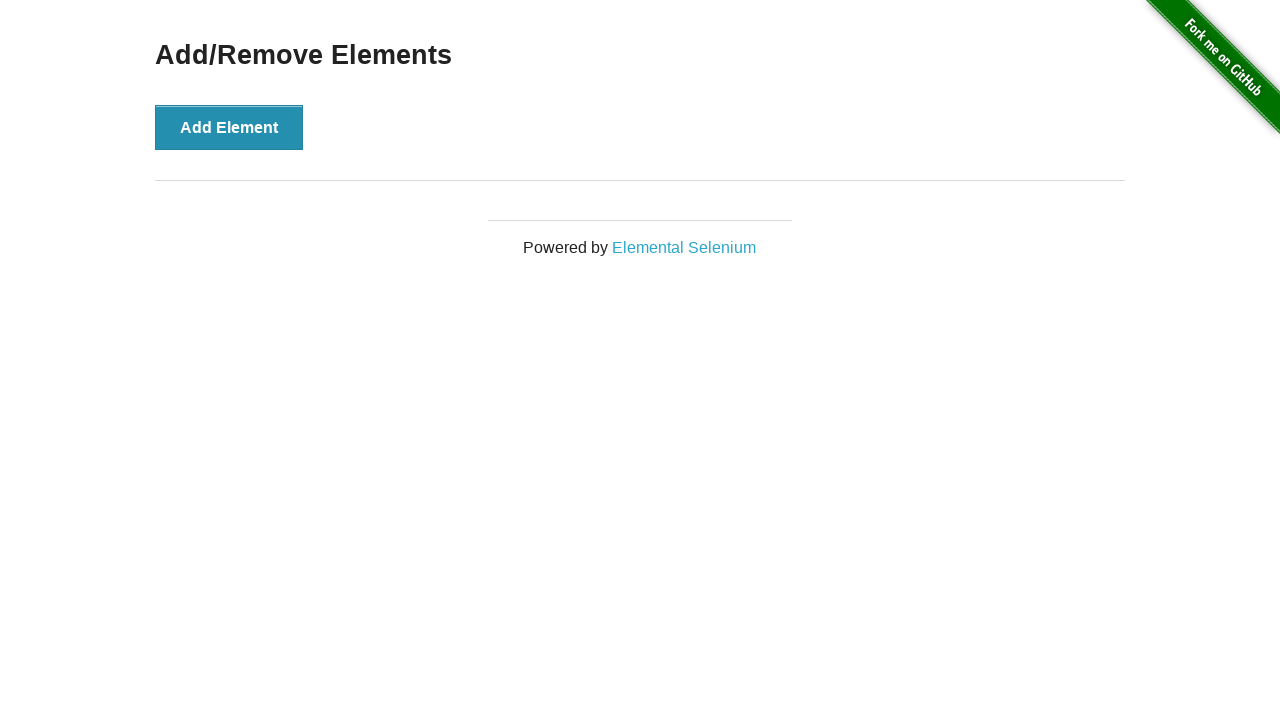

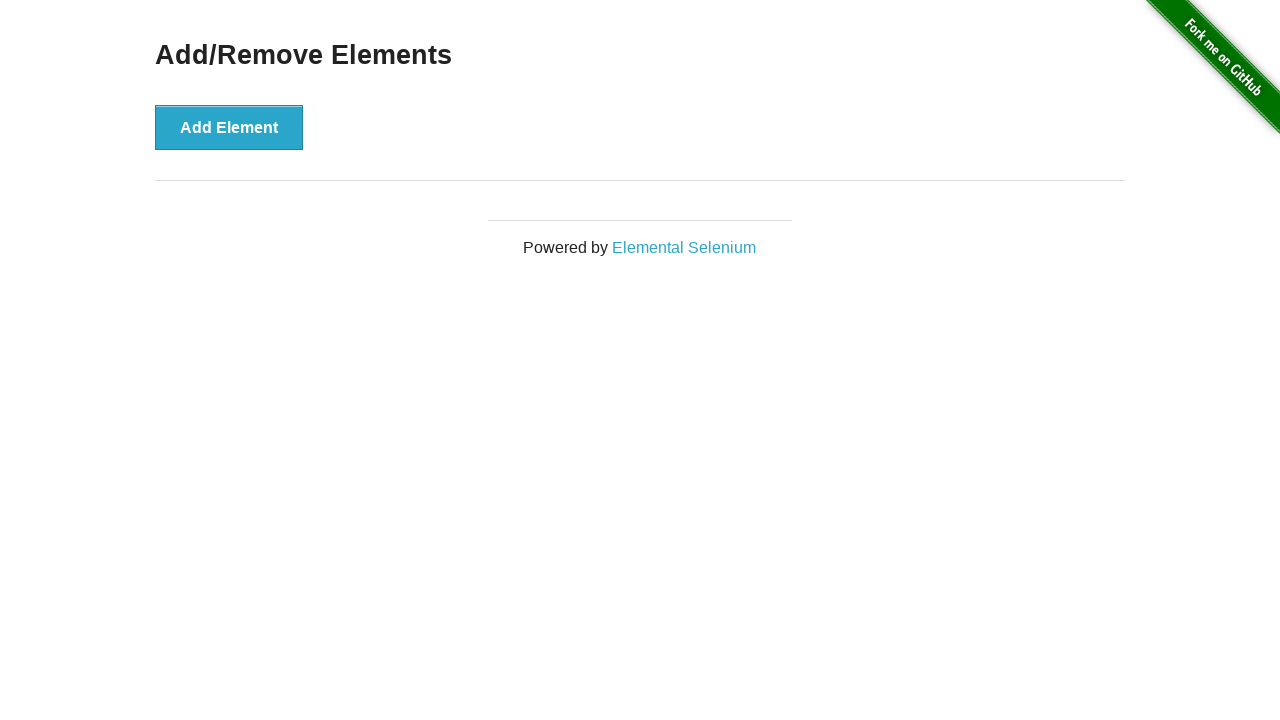